Tests passenger count dropdown functionality by clicking to open the dropdown, incrementing adult passenger count twice, then closing the dropdown

Starting URL: https://rahulshettyacademy.com/dropdownsPractise/

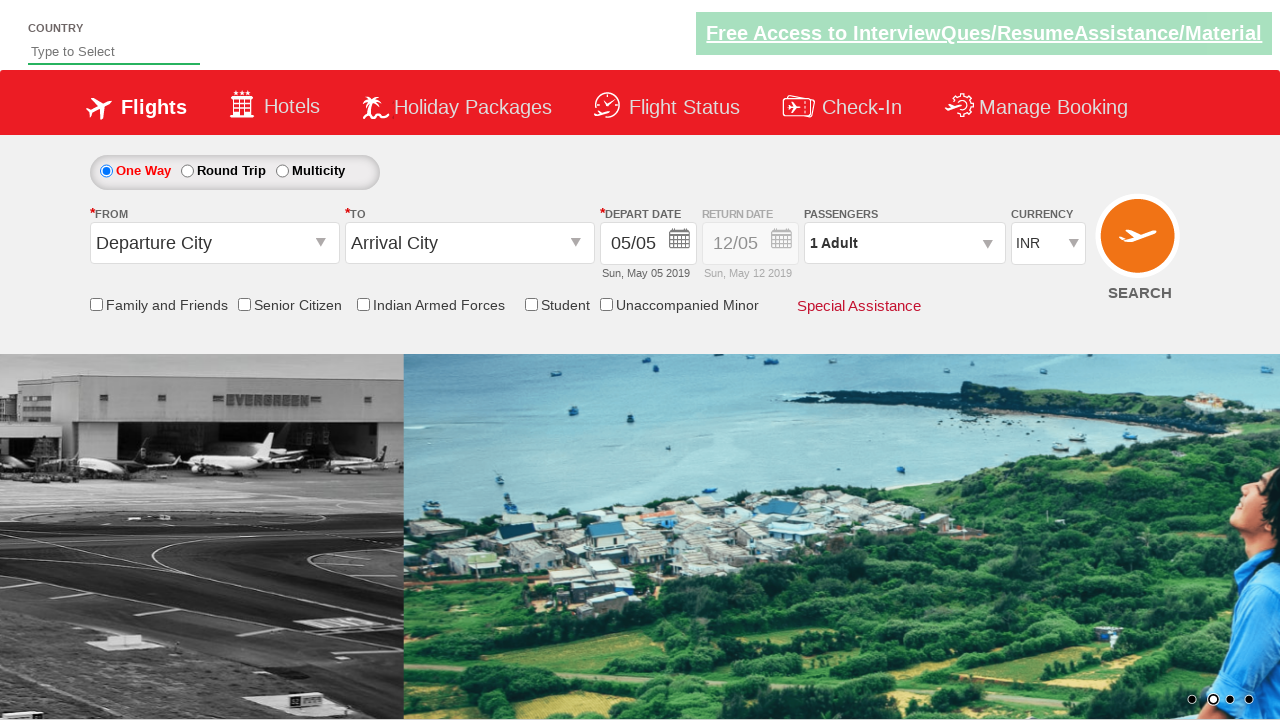

Clicked on passenger info dropdown to open it at (904, 243) on #divpaxinfo
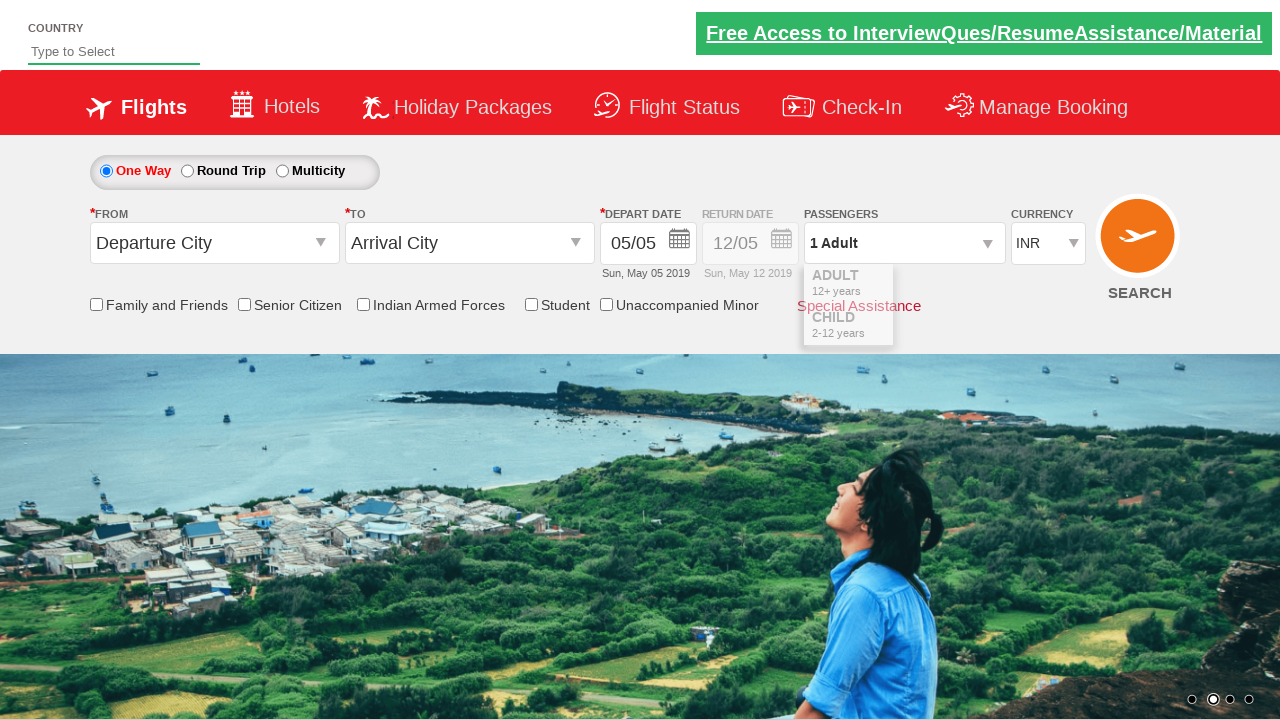

Incremented adult passenger count (first increment) at (982, 288) on #hrefIncAdt
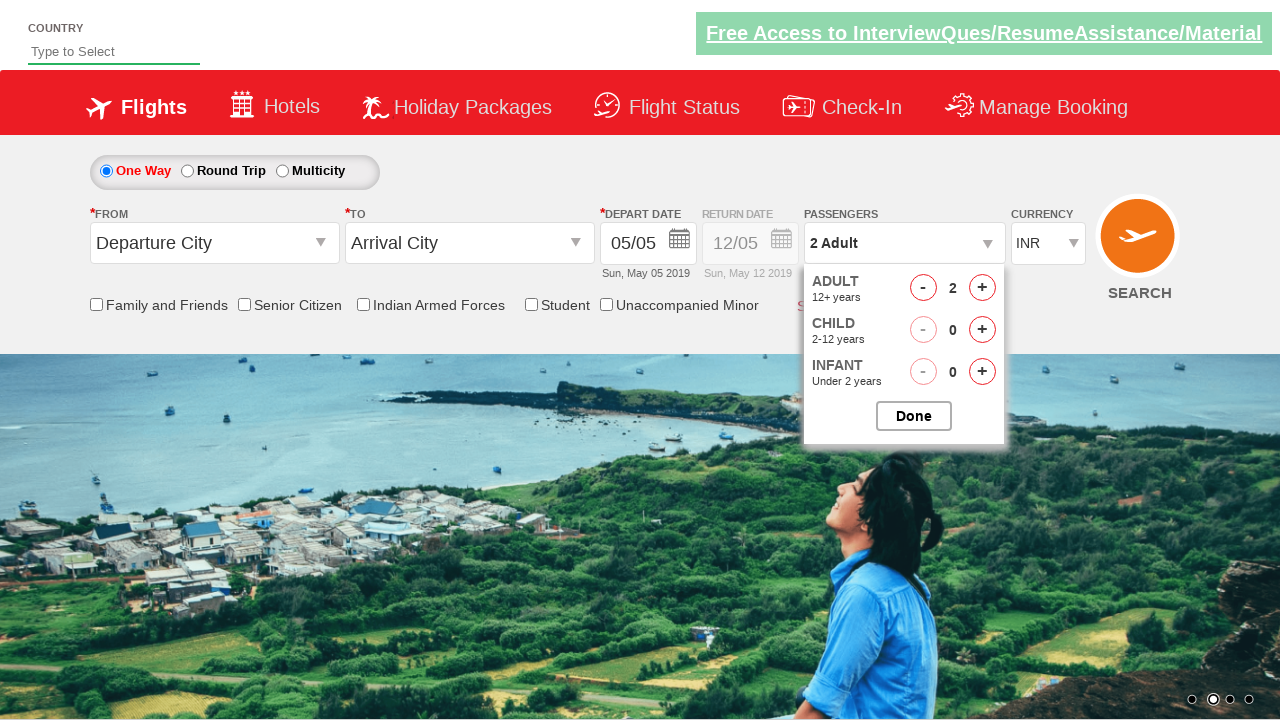

Incremented adult passenger count (second increment) at (982, 288) on #hrefIncAdt
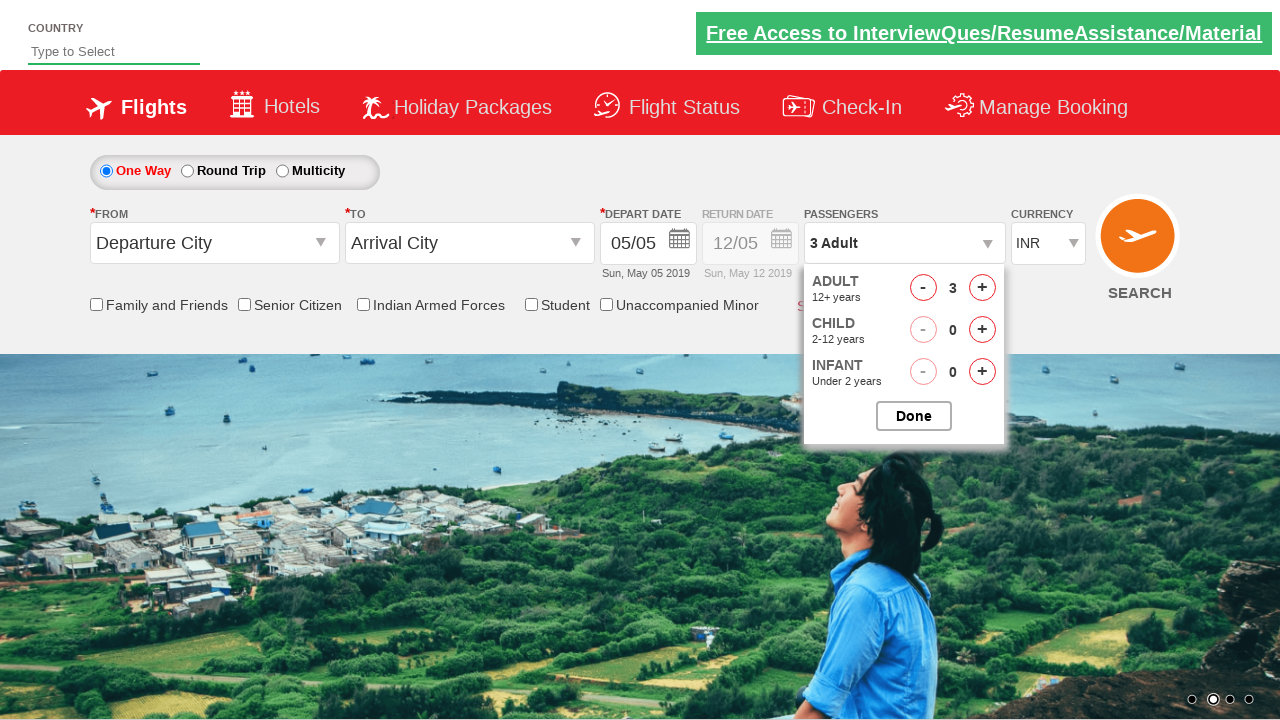

Clicked on passenger info dropdown to close it at (904, 243) on #divpaxinfo
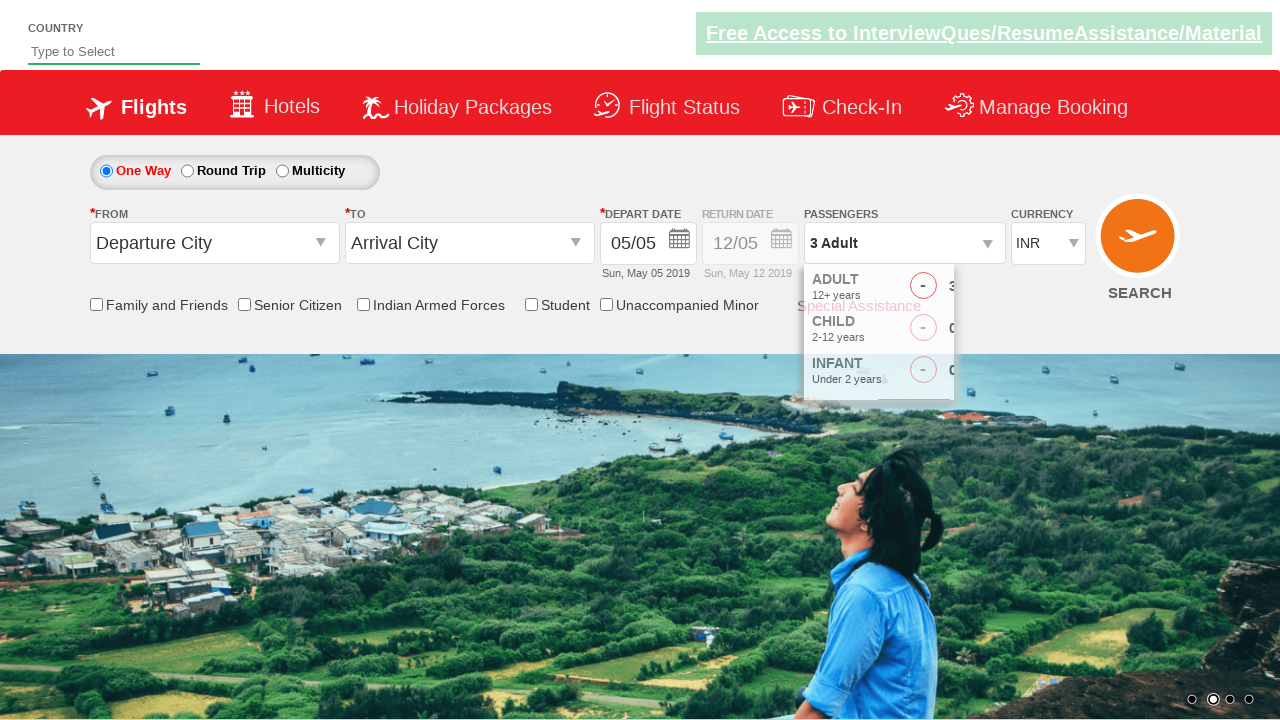

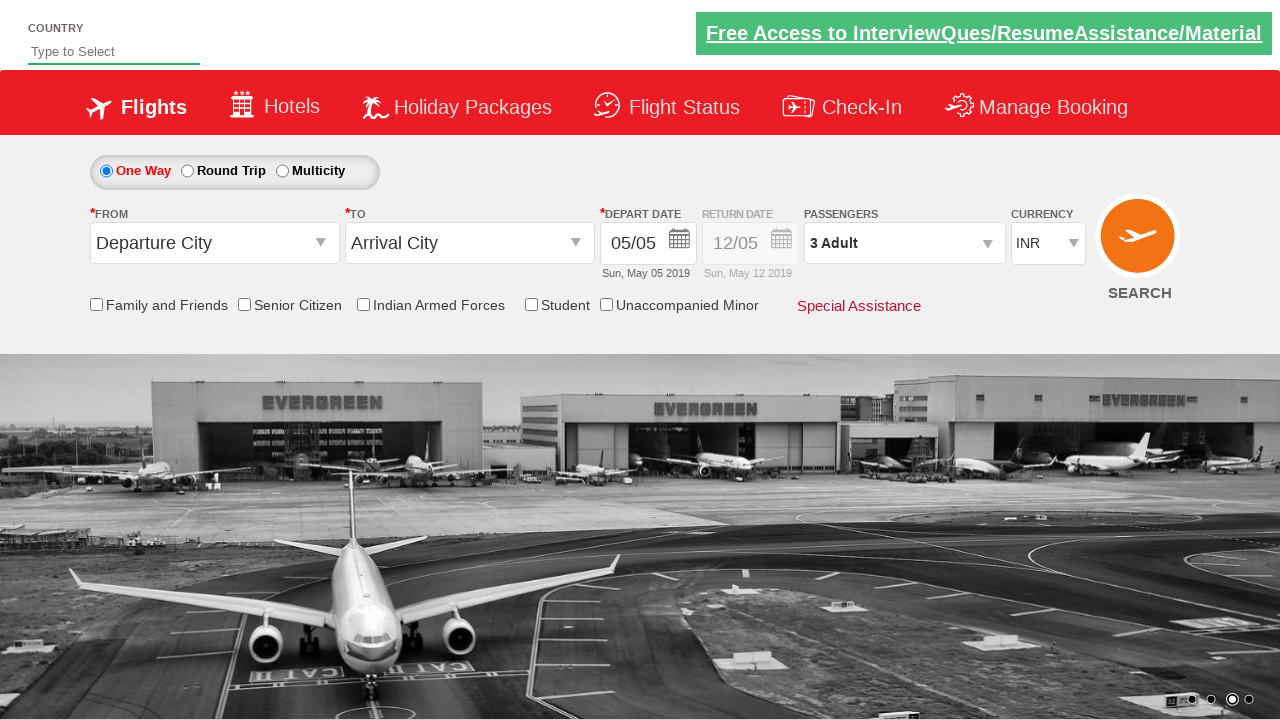